Tests the product listing display by verifying product titles and prices in different categories (Phones, Laptops, Monitors) on the demoblaze e-commerce site.

Starting URL: https://www.demoblaze.com/

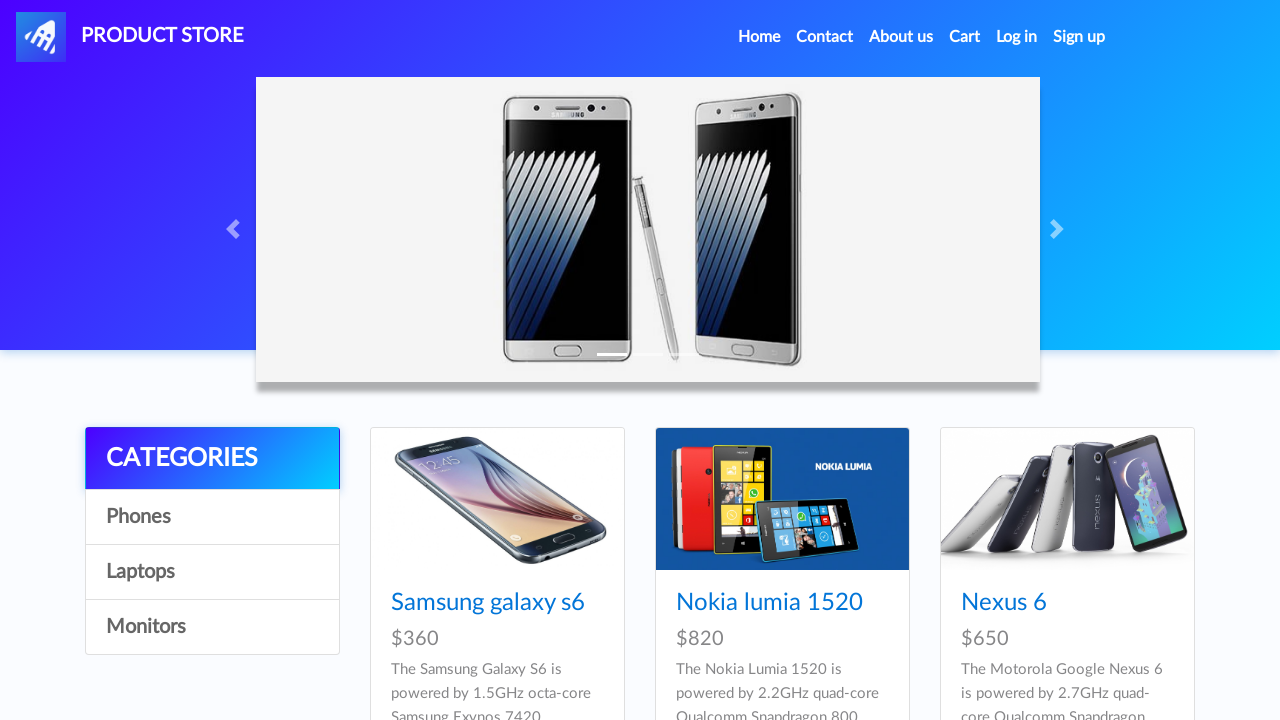

Waited for first product to load in Phones category
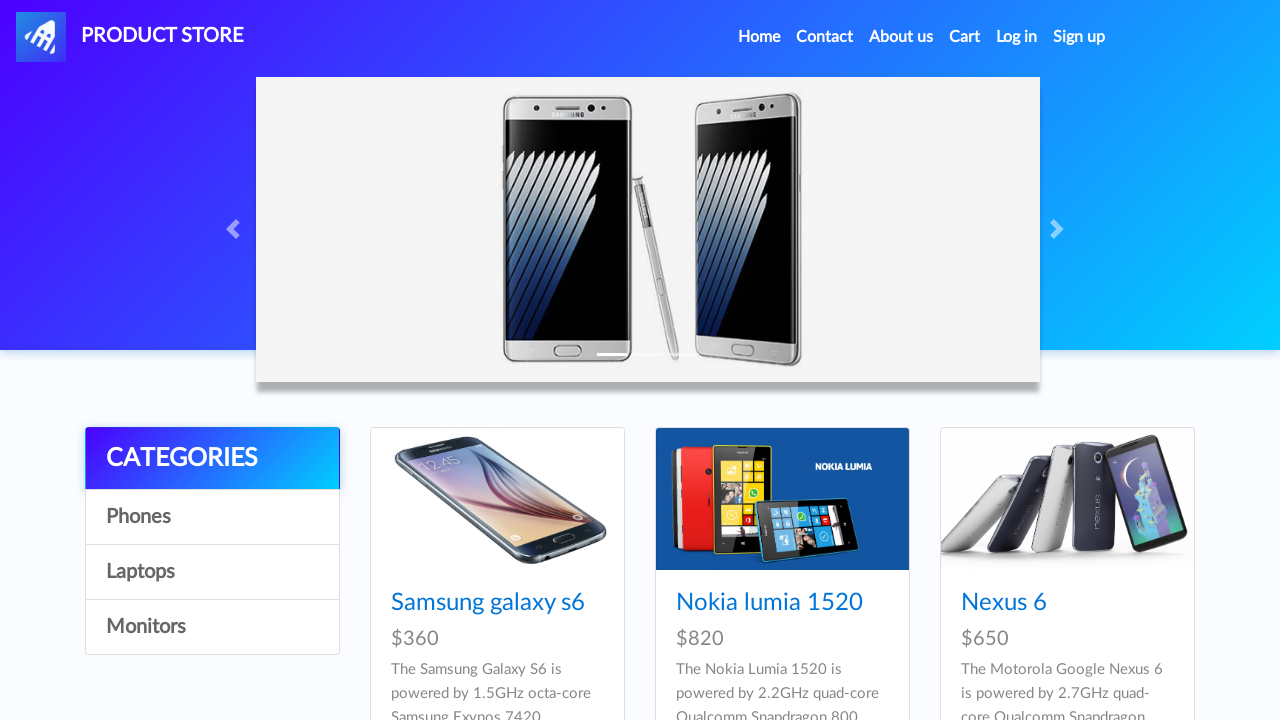

Clicked on Laptops category at (212, 572) on xpath=//div[@class='list-group']/a[3]
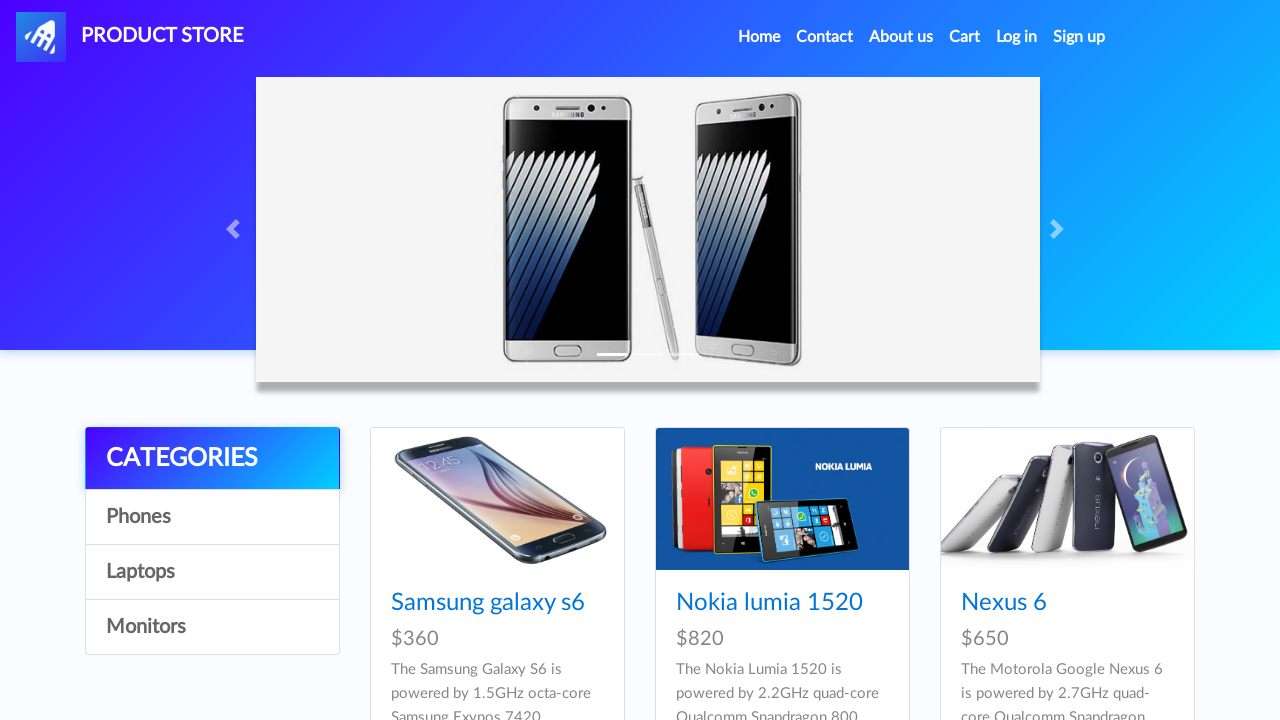

Waited for laptop products to load
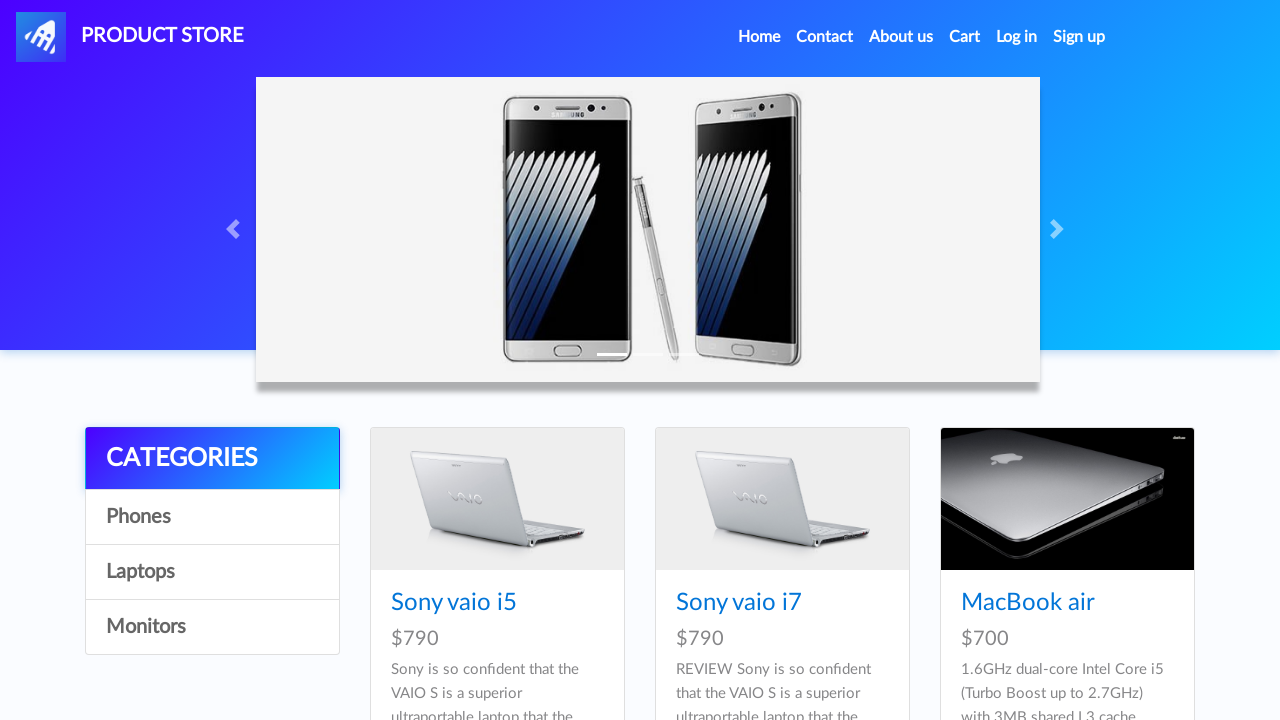

Waited 1500ms for products to fully render
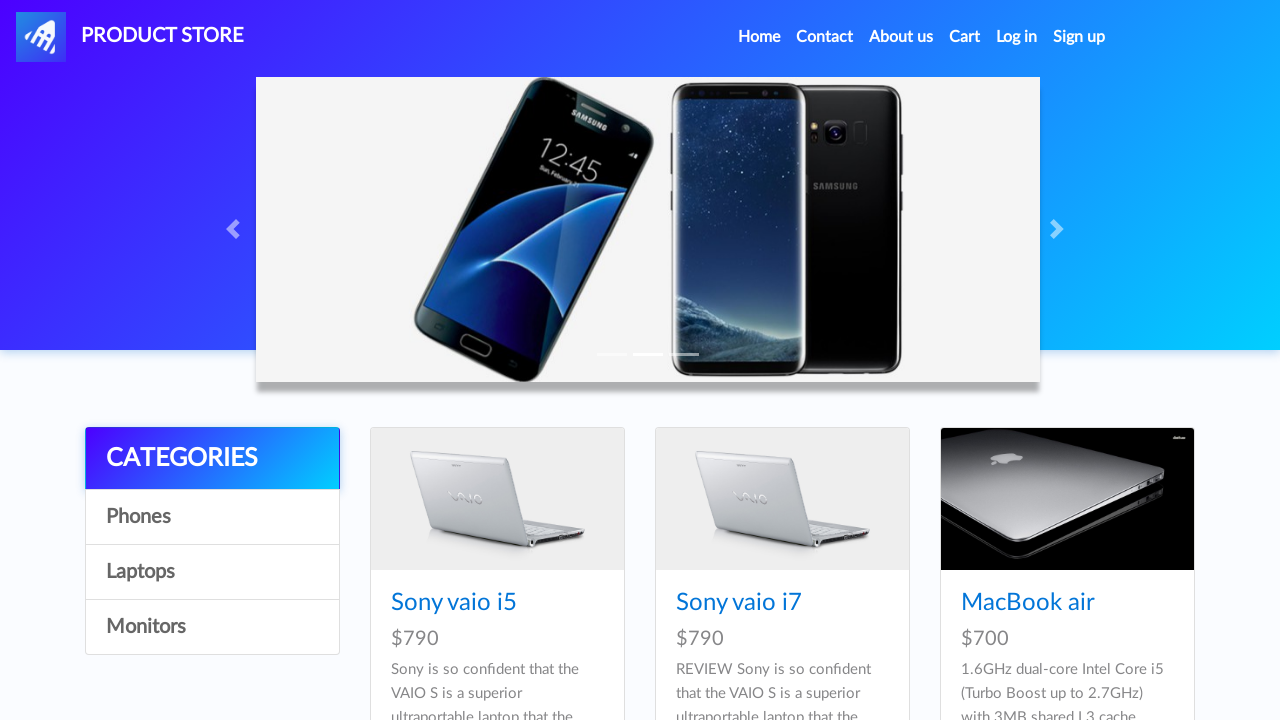

Clicked on Monitors category at (212, 627) on xpath=//div[@class='list-group']/a[4]
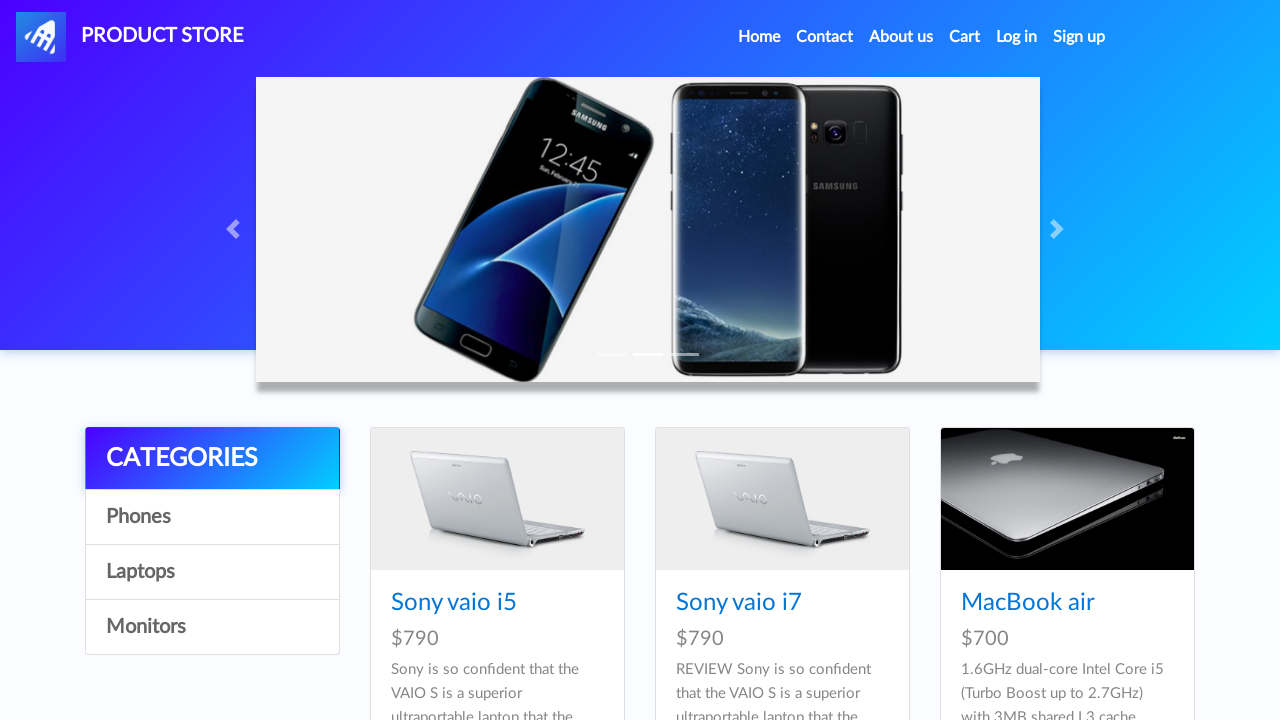

Waited for monitor products to load
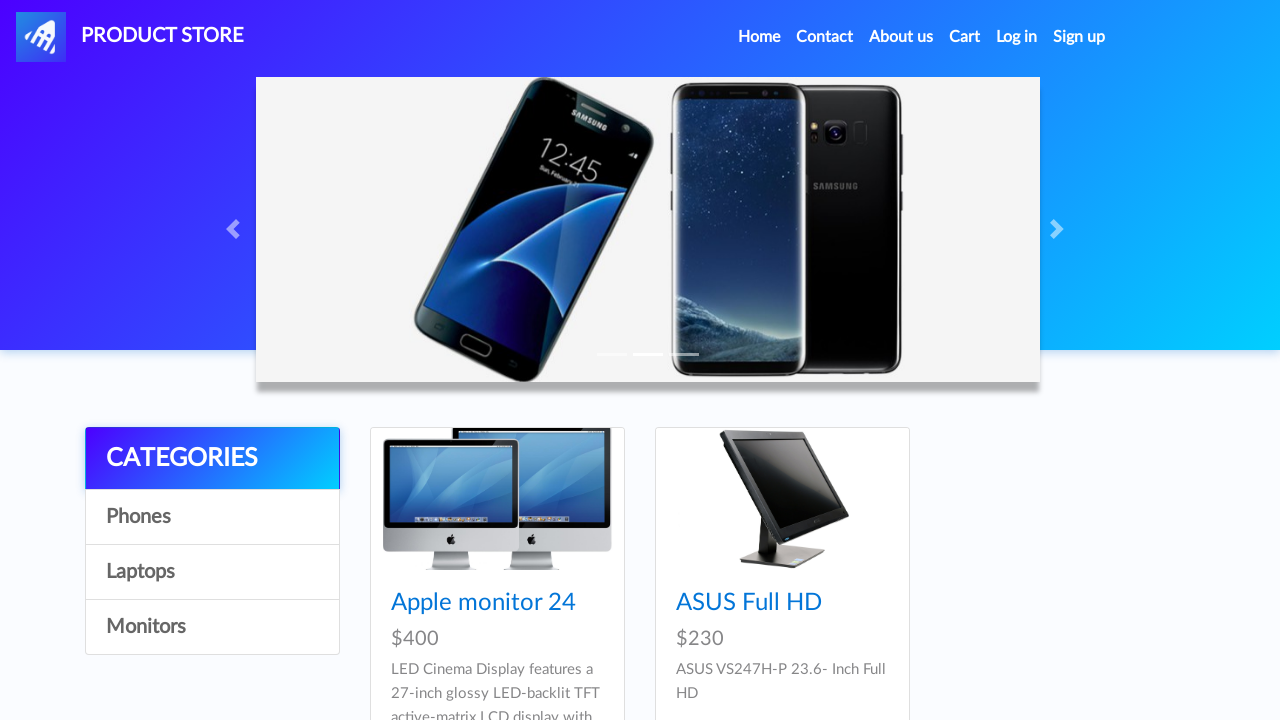

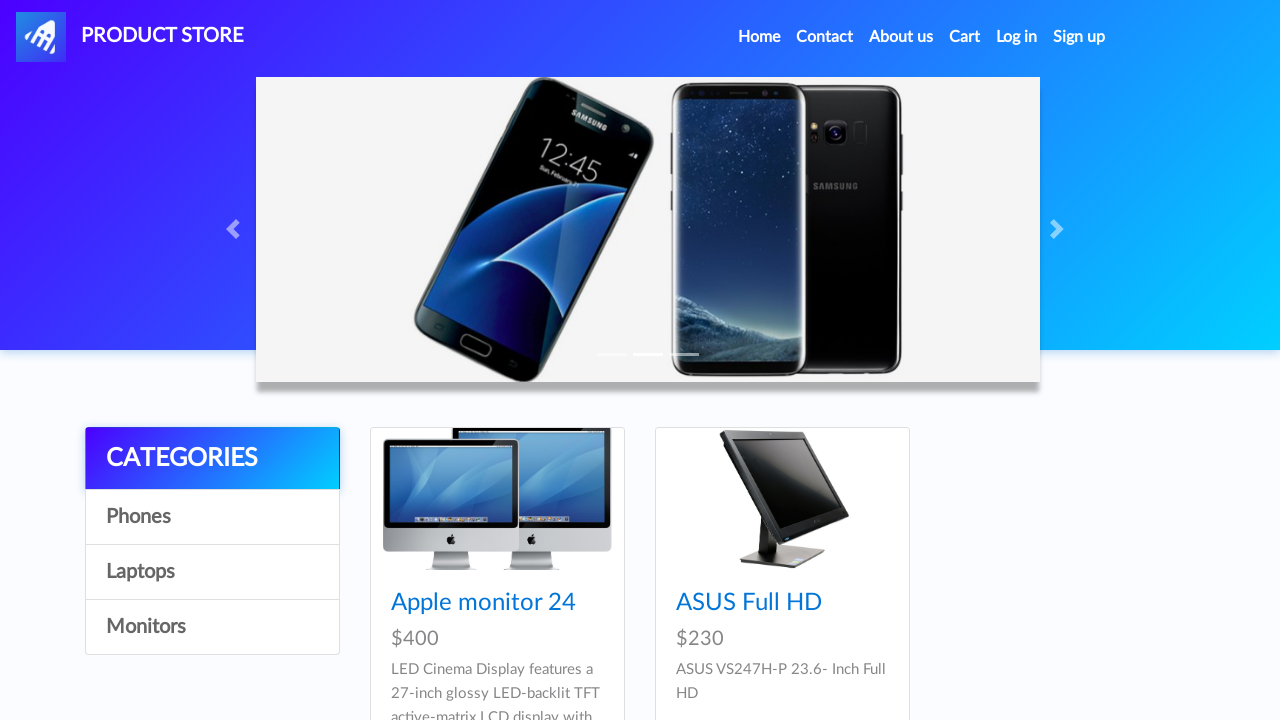